Fills out a registration form with user details including name, address, phone, SSN, username and password, then submits the form

Starting URL: https://parabank.parasoft.com/parabank/register.htm

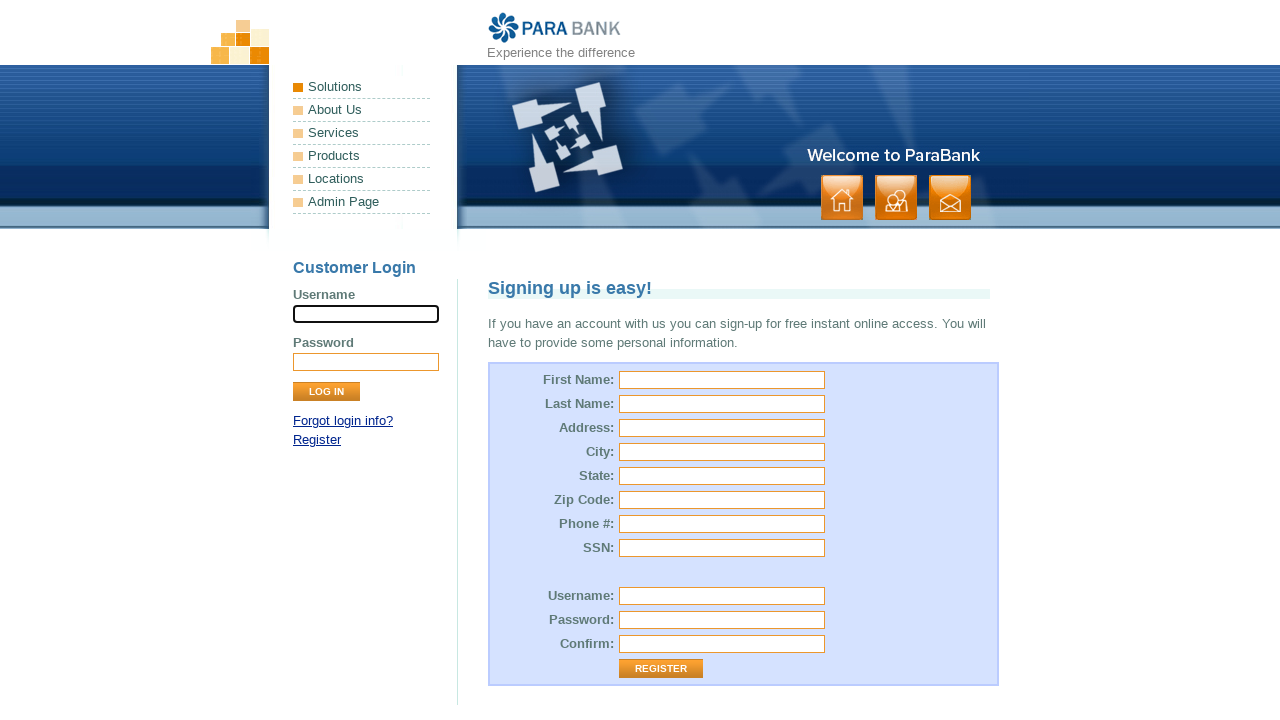

Filled first name field with 'John' on input[name='customer.firstName']
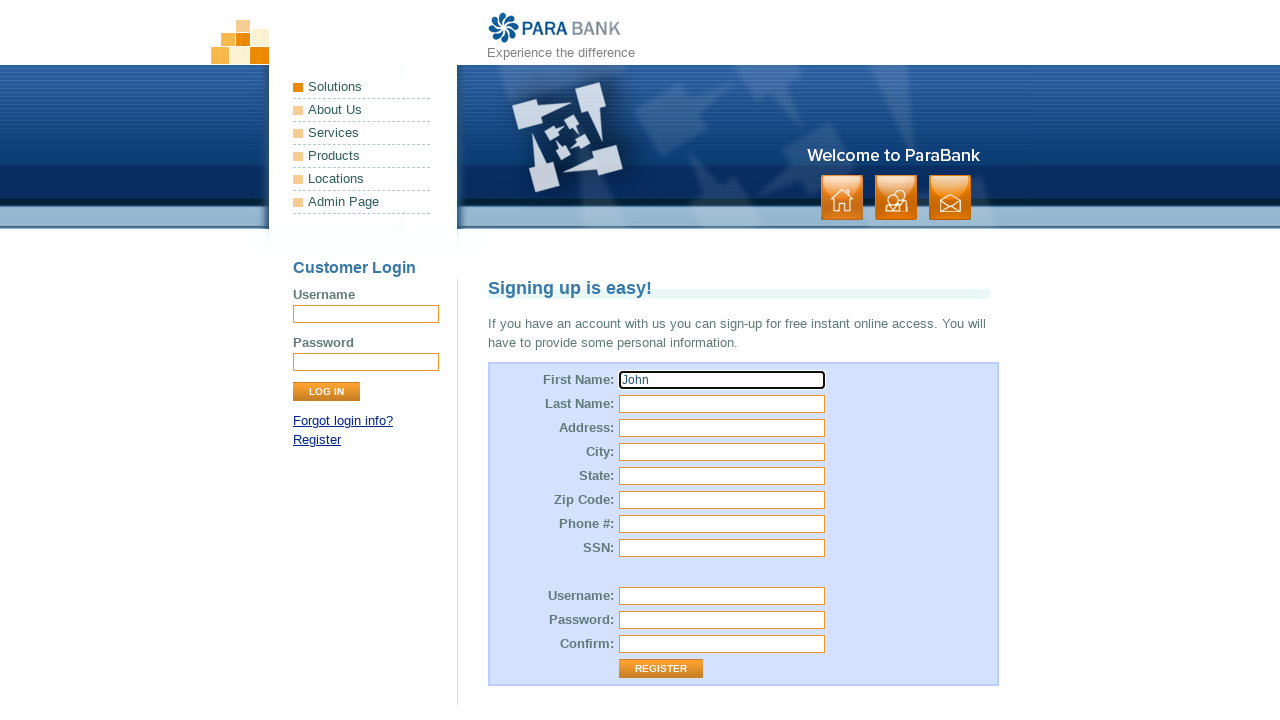

Filled last name field with 'Snow' on input#customer\.lastName
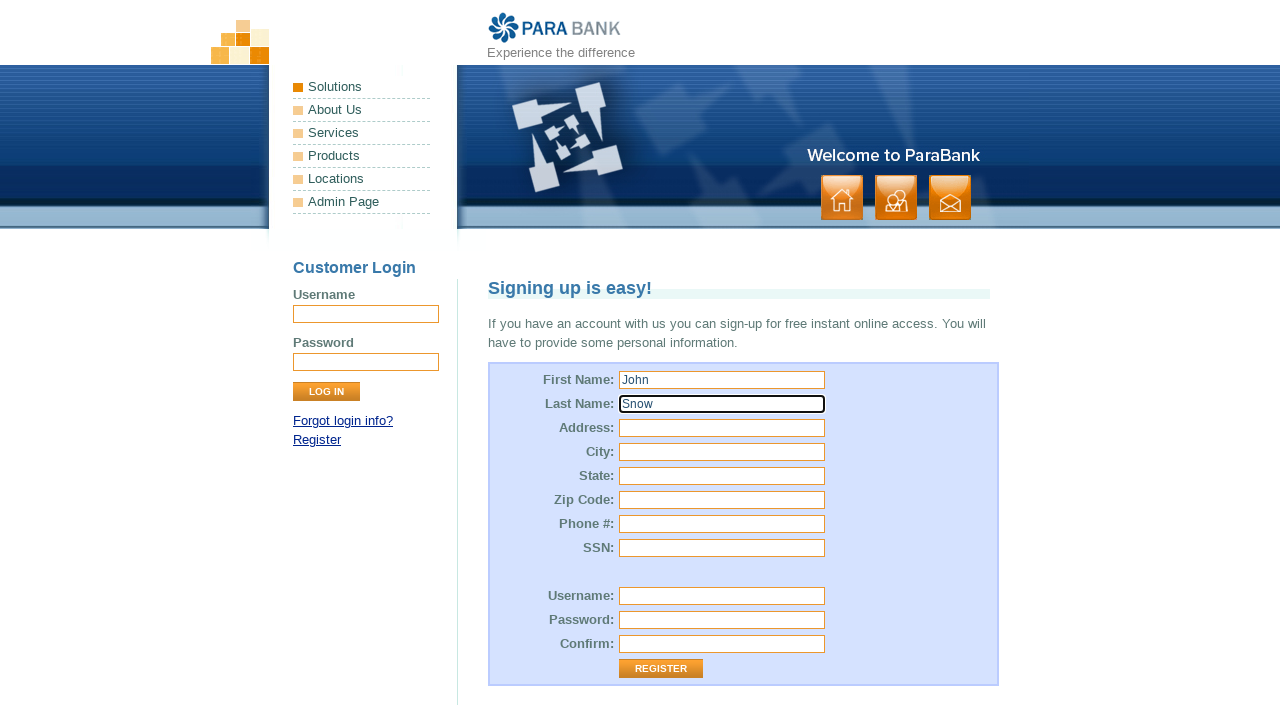

Filled street address field with '25 Avenue' on input#customer\.address\.street
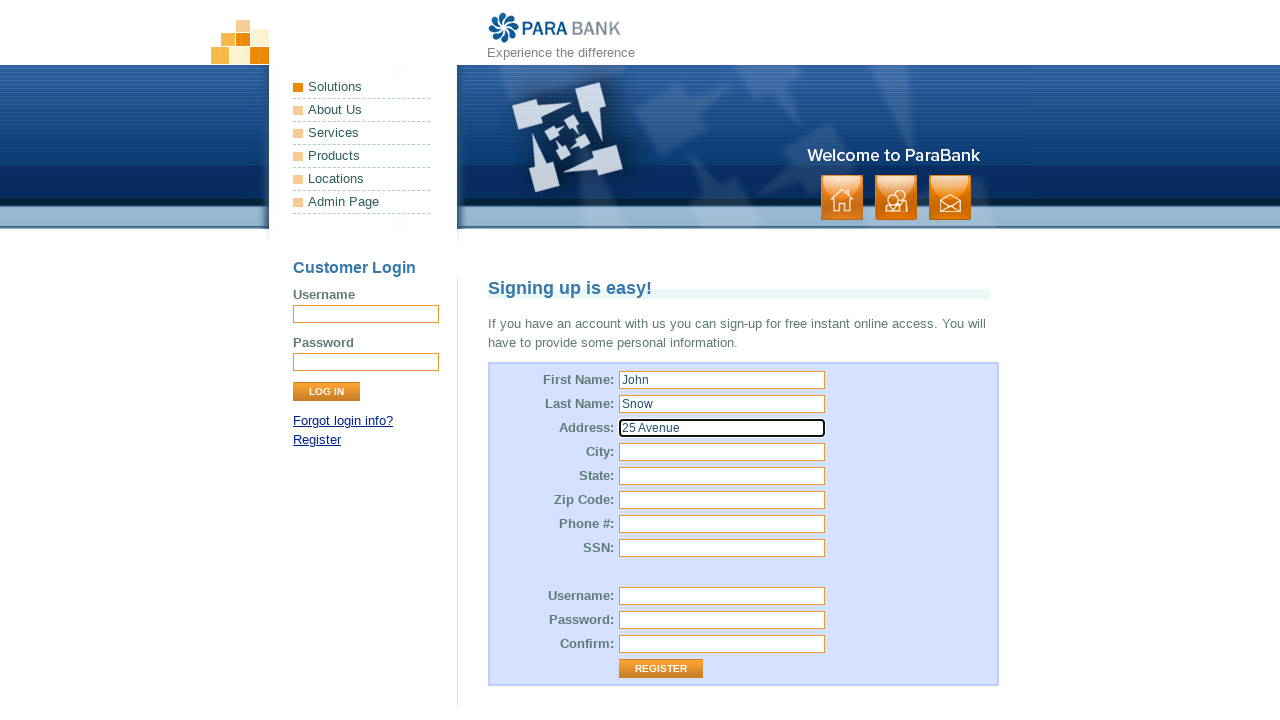

Filled city field with 'Renton' on input[name='customer.address.city']
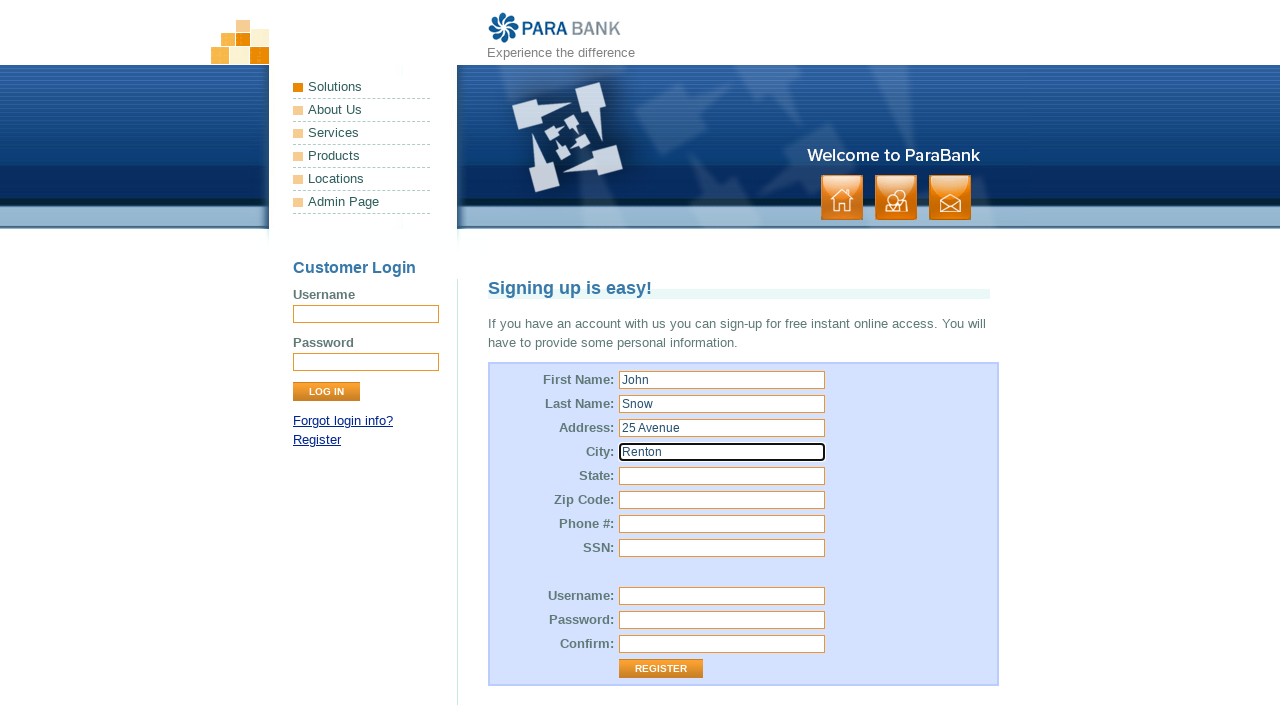

Filled state field with 'WA' on input#customer\.address\.state
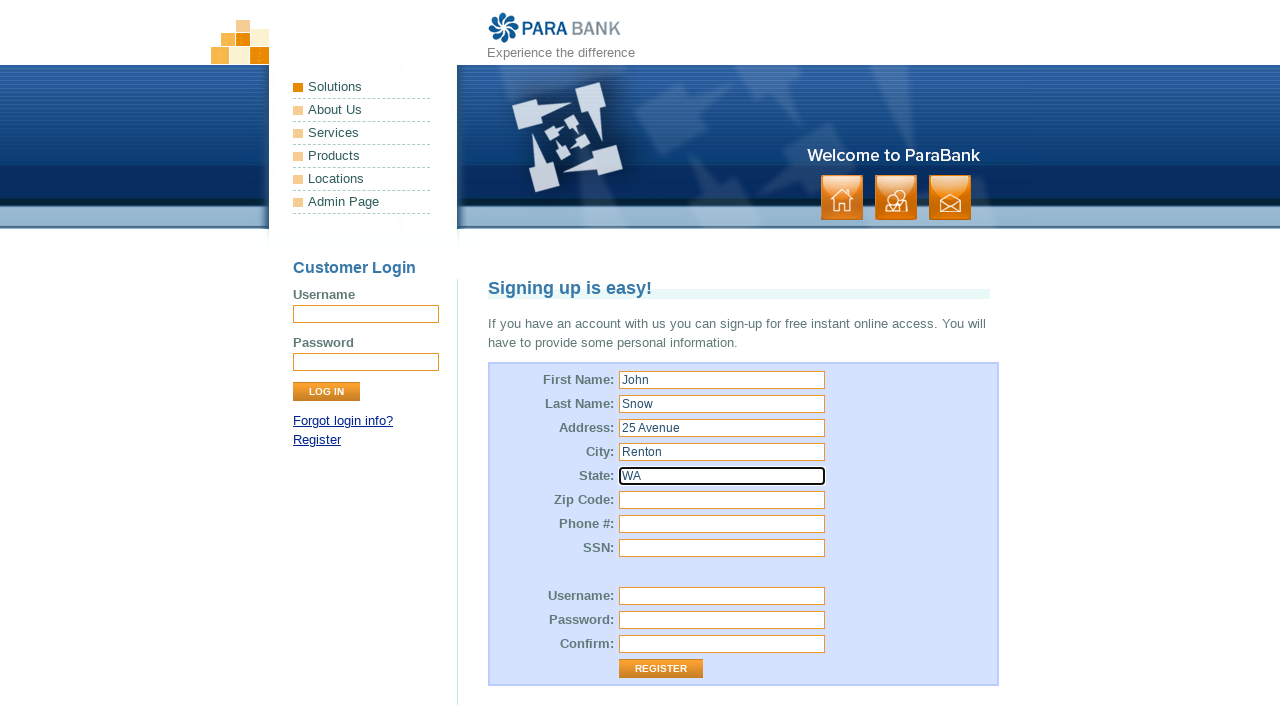

Filled zip code field with '98000' on input#customer\.address\.zipCode
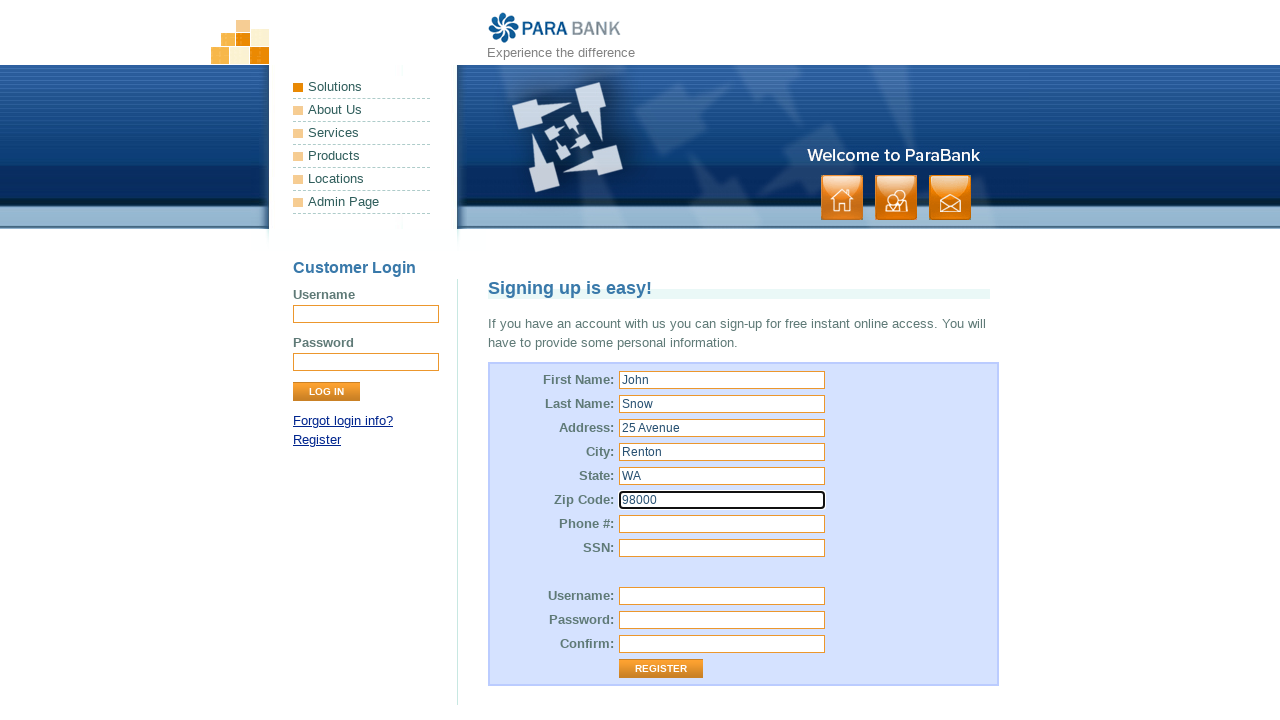

Filled phone number field with '980 345 6787' on input[name='customer.phoneNumber']
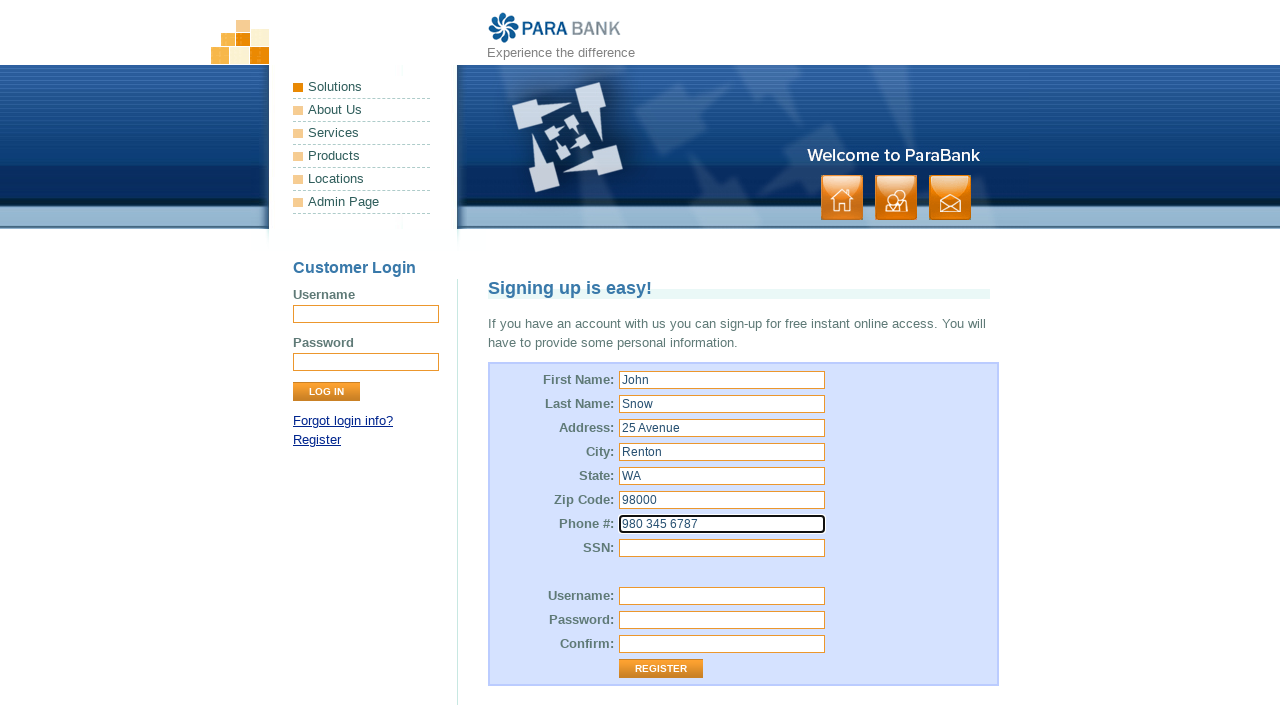

Filled SSN field with '123-45-6789' on input[name='customer.ssn']
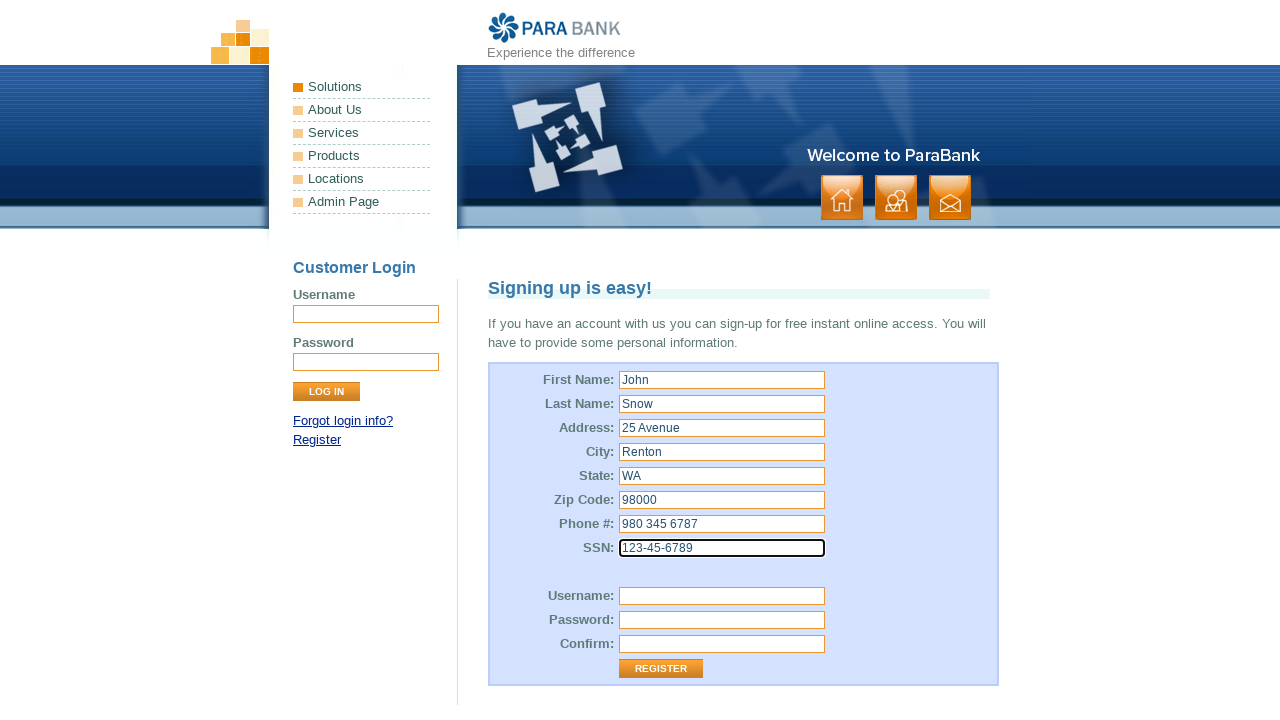

Filled username field with 'Snow565' on input[name='customer.username']
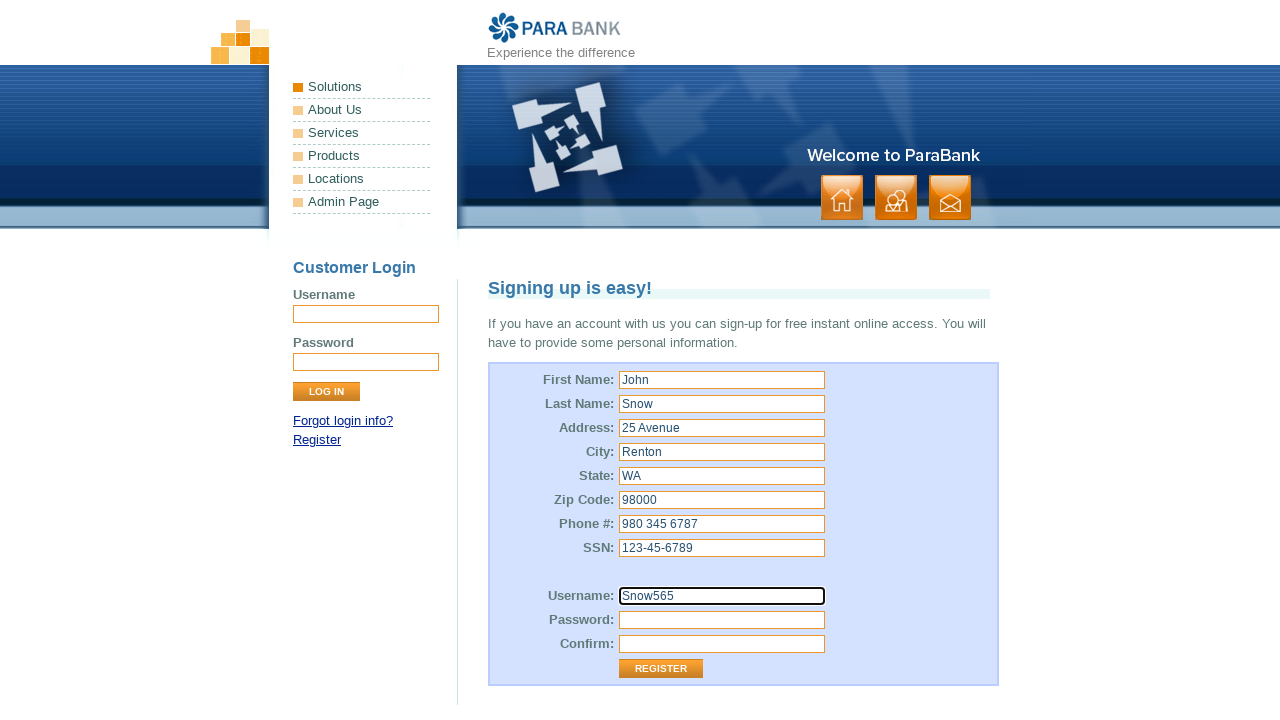

Filled password field with '000JoHn' on input#customer\.password
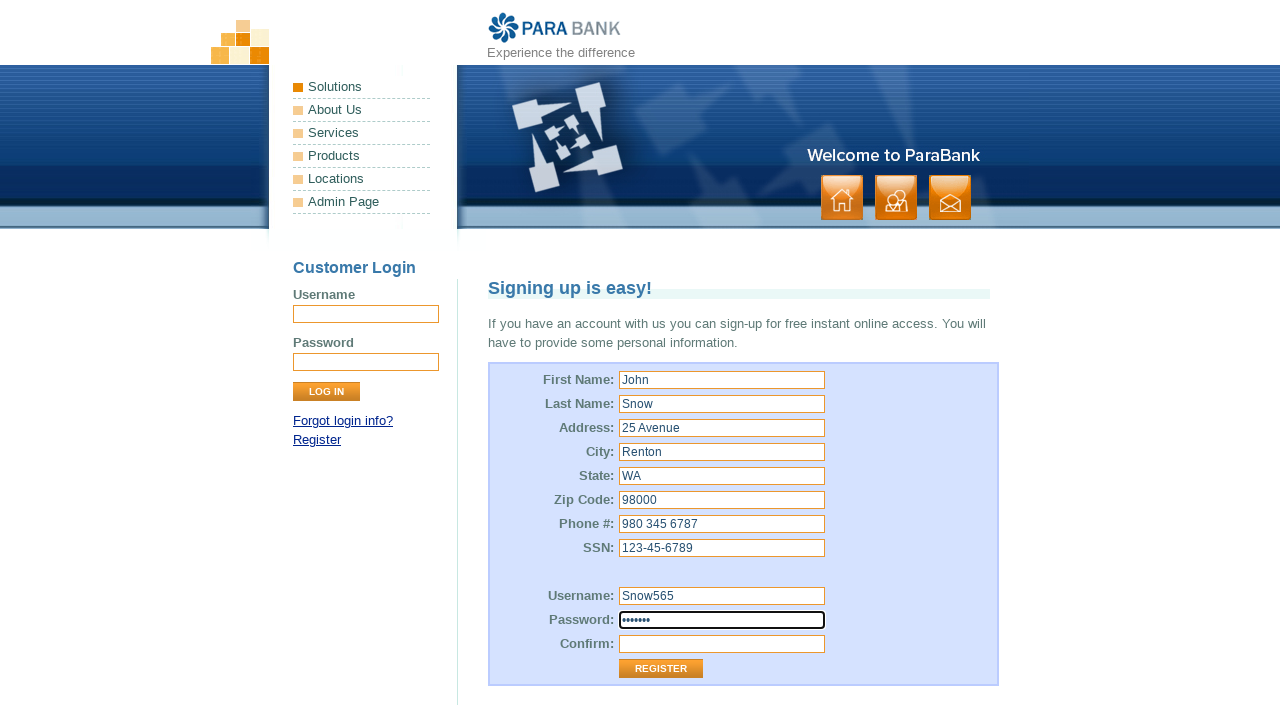

Filled repeated password field with '000JoHn' on input#repeatedPassword
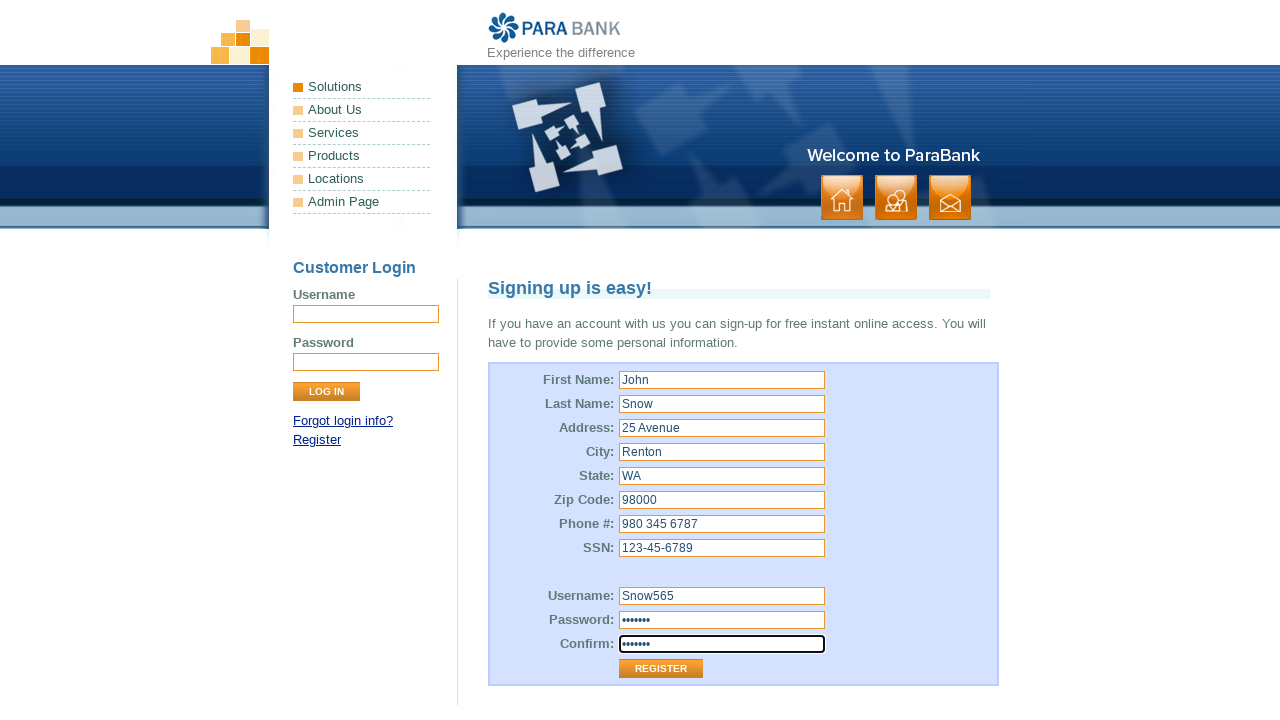

Clicked Register button to submit the form at (661, 669) on input[value='Register']
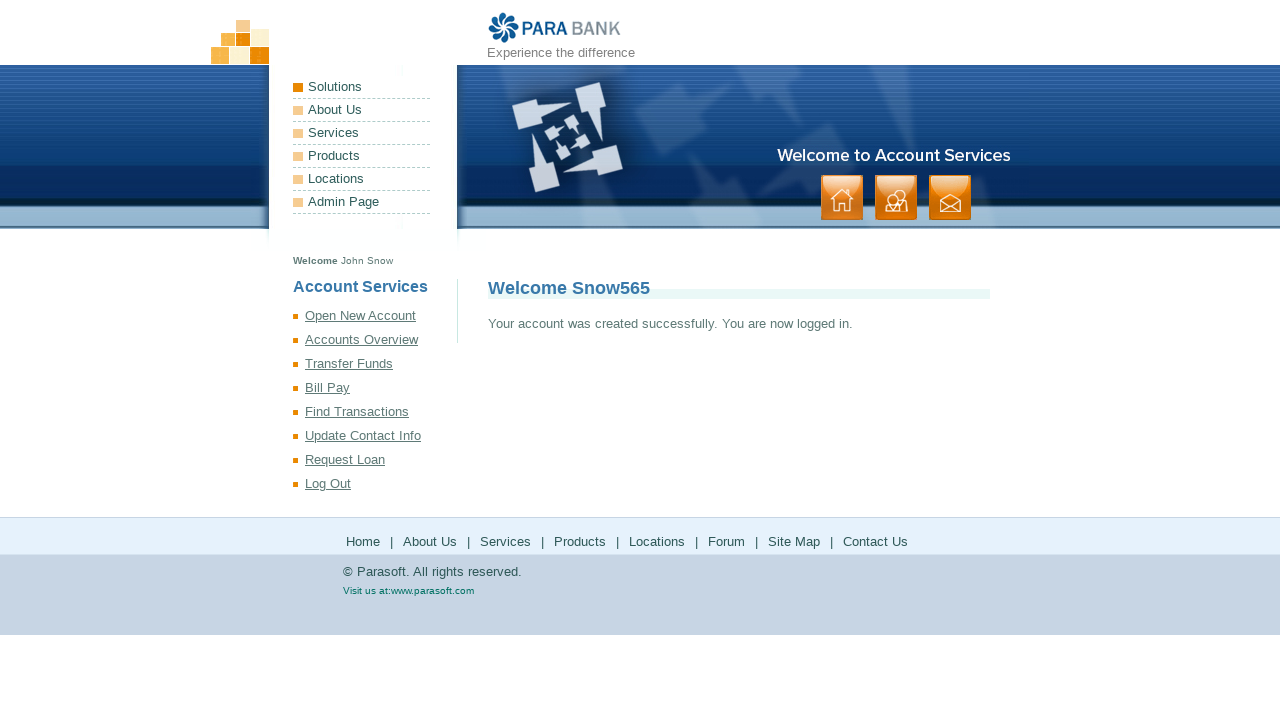

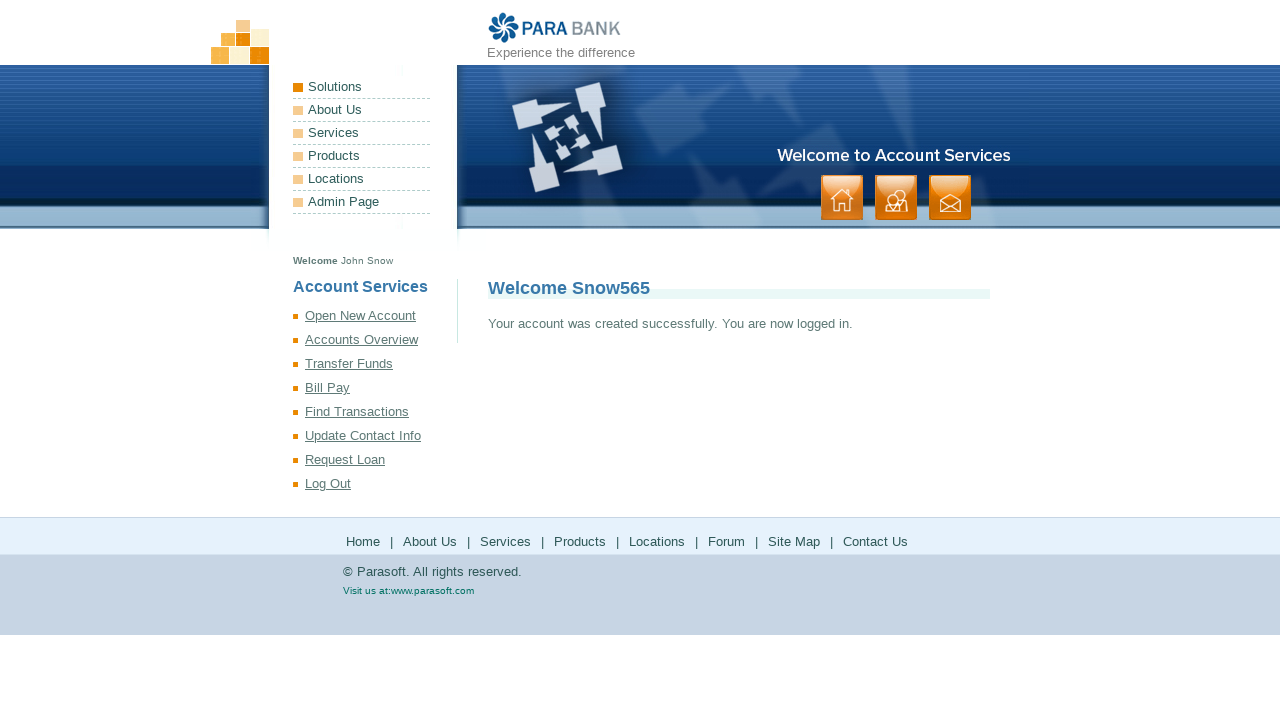